Tests clicking a link that opens a new window and verifies the new window URL

Starting URL: https://demoqa.com/links

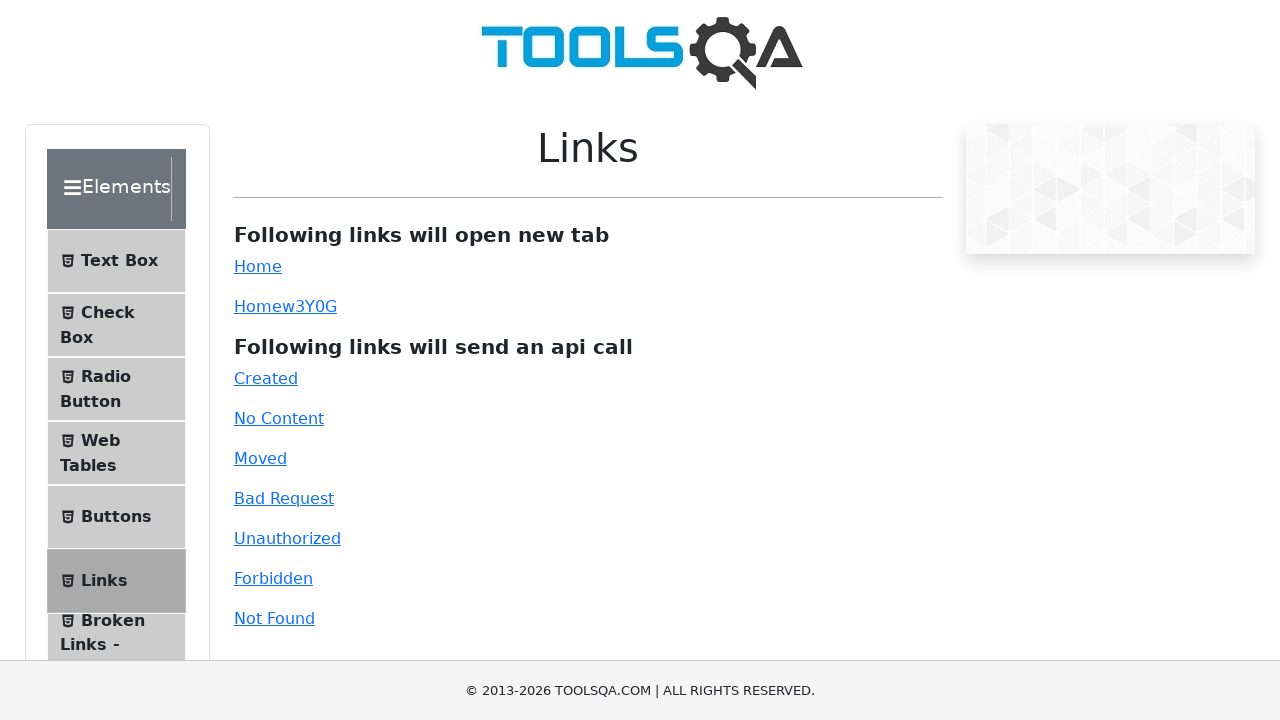

Clicked simple link that opens new window at (258, 266) on #simpleLink
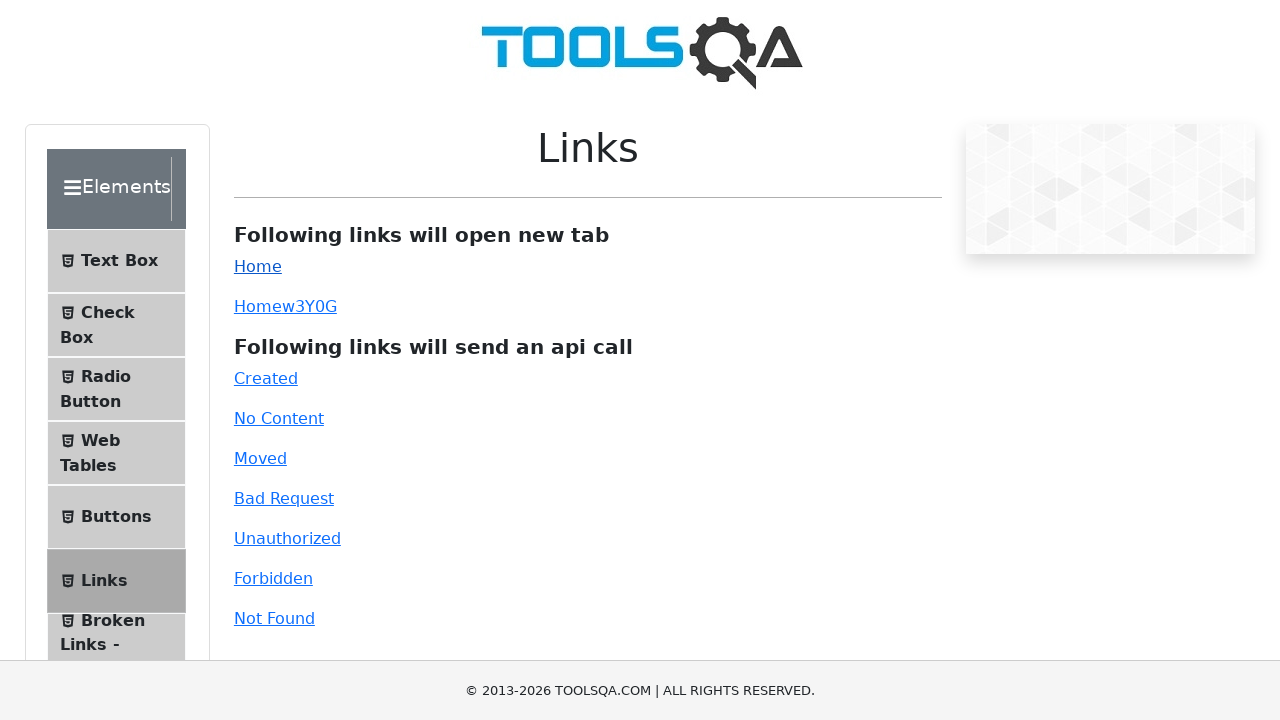

New window loaded and ready
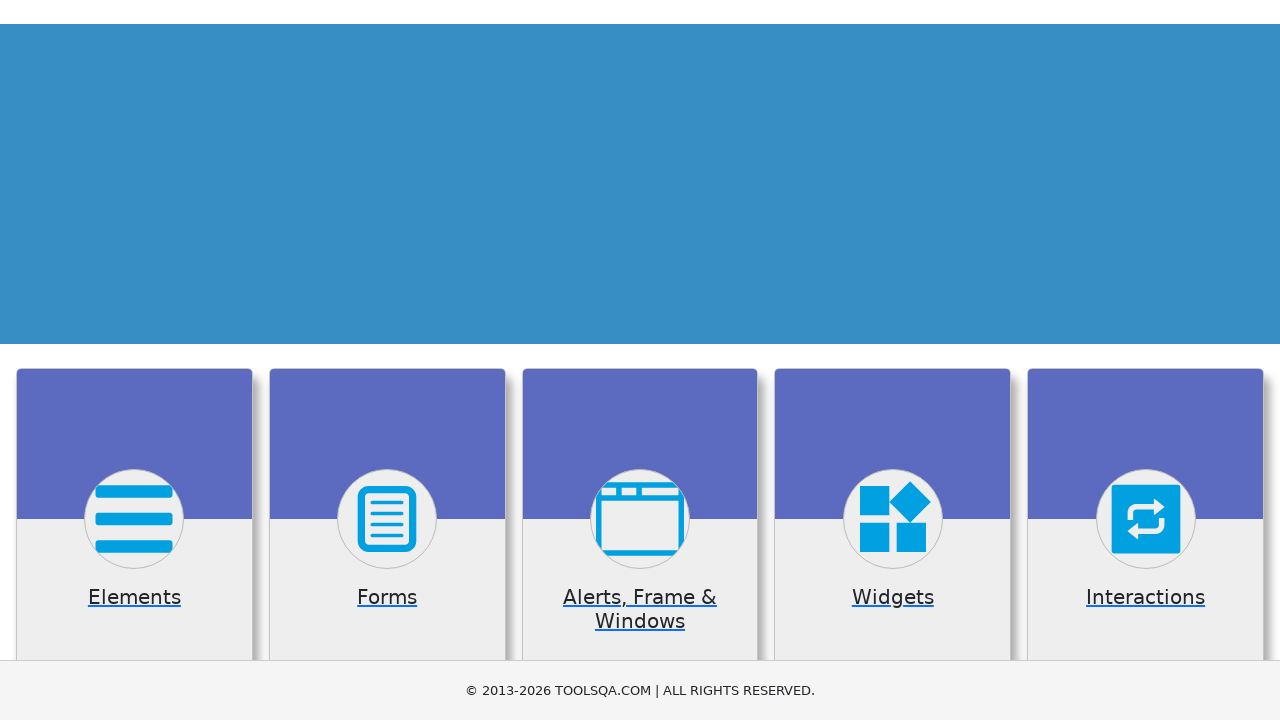

Verified new window URL is https://demoqa.com/
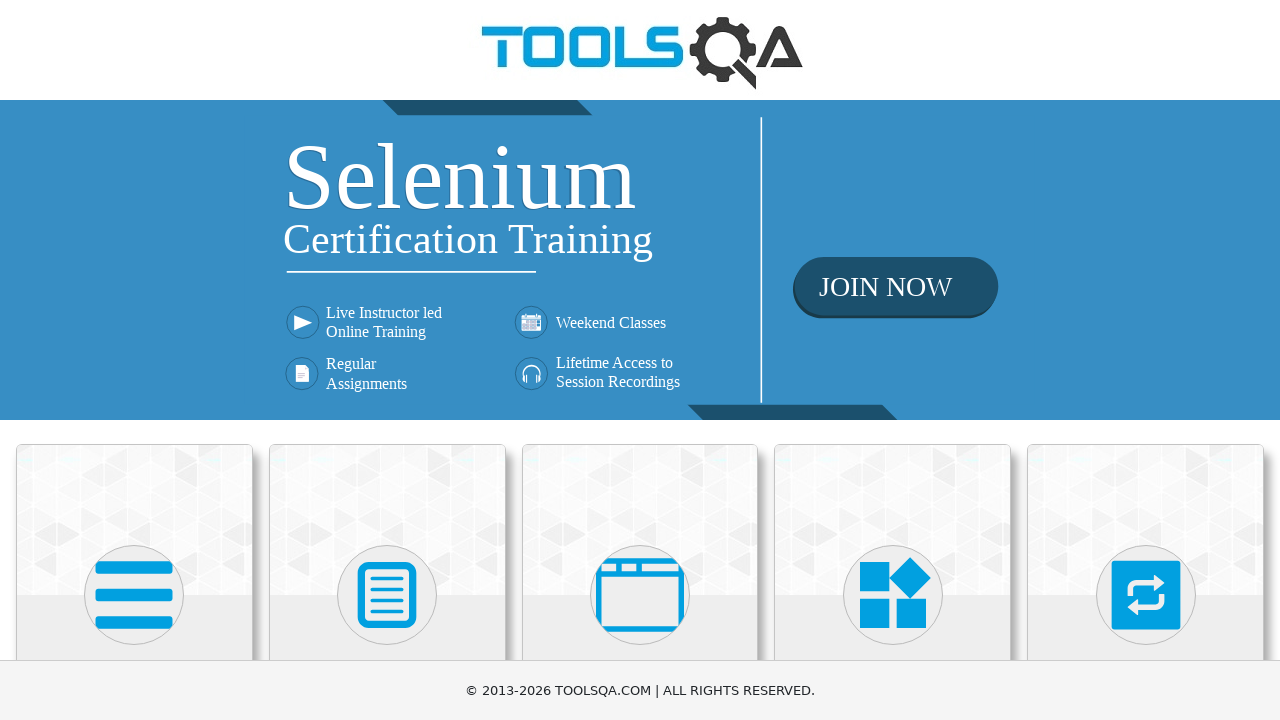

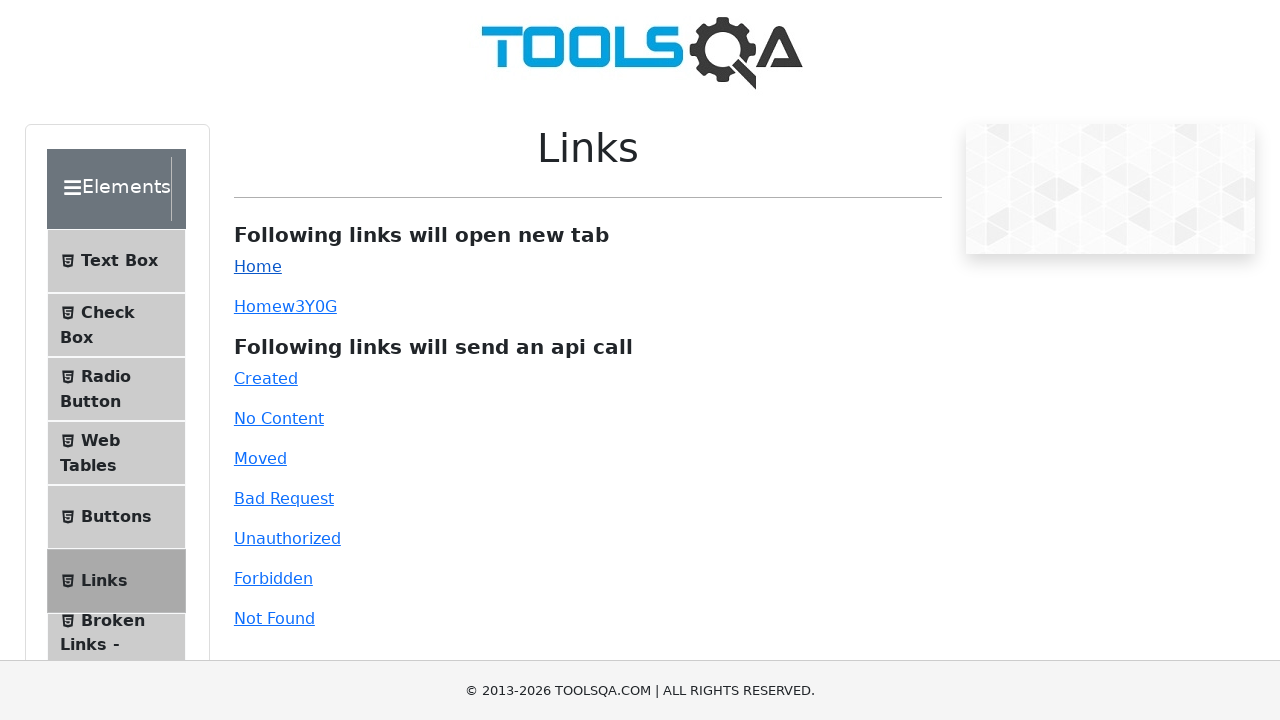